Tests hovering over an element to verify that its background color changes on hover

Starting URL: https://pragmatictesters.github.io/selenium-webdriver-examples/tooltips-hover.html

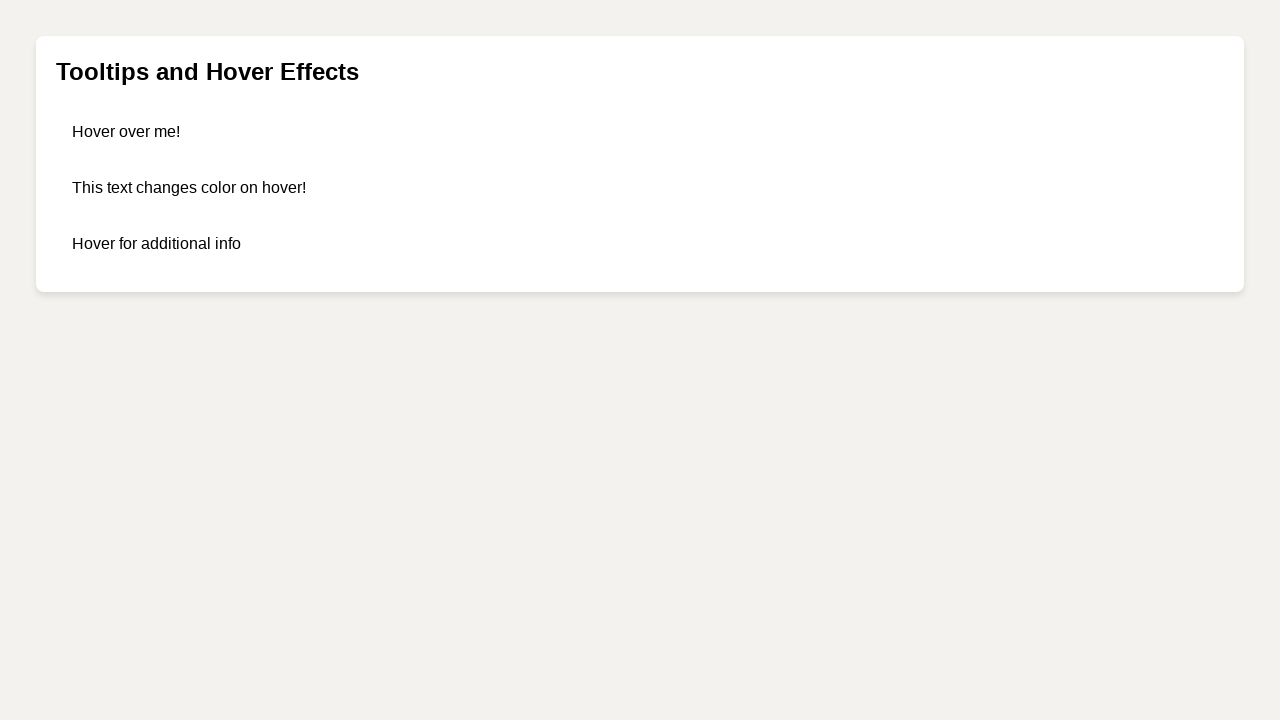

Navigated to tooltips-hover page
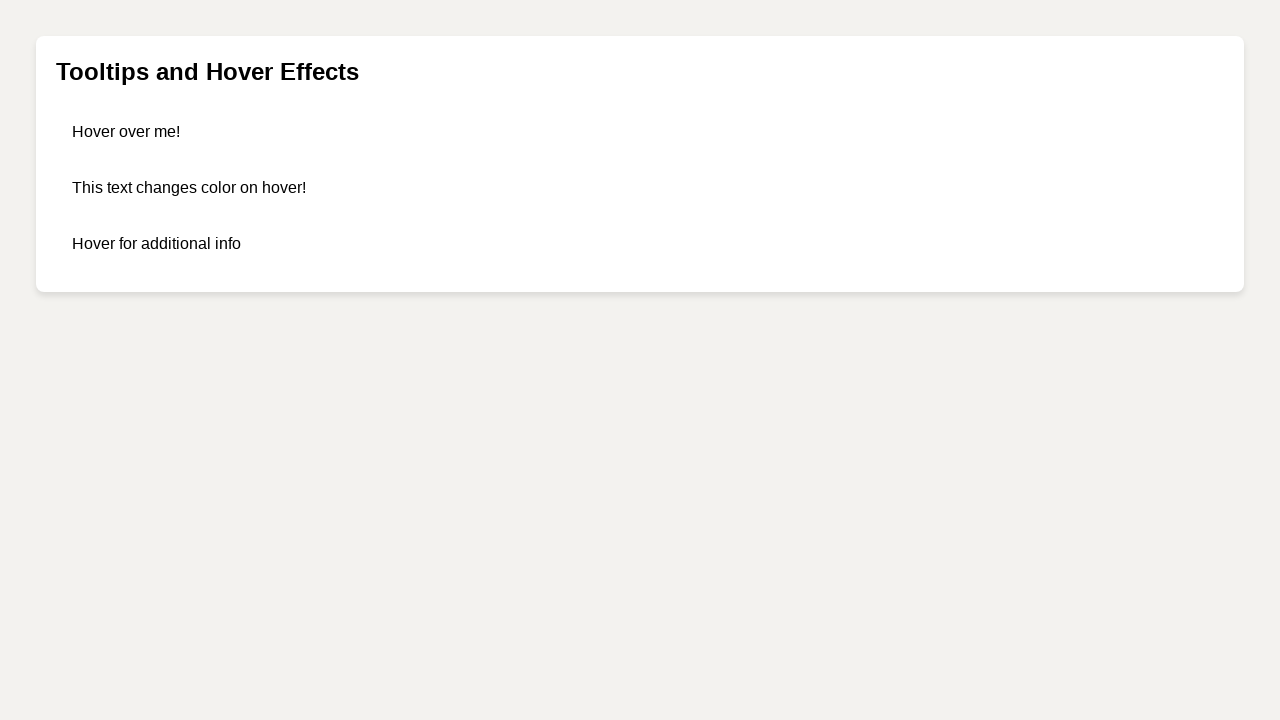

Located element that changes color on hover
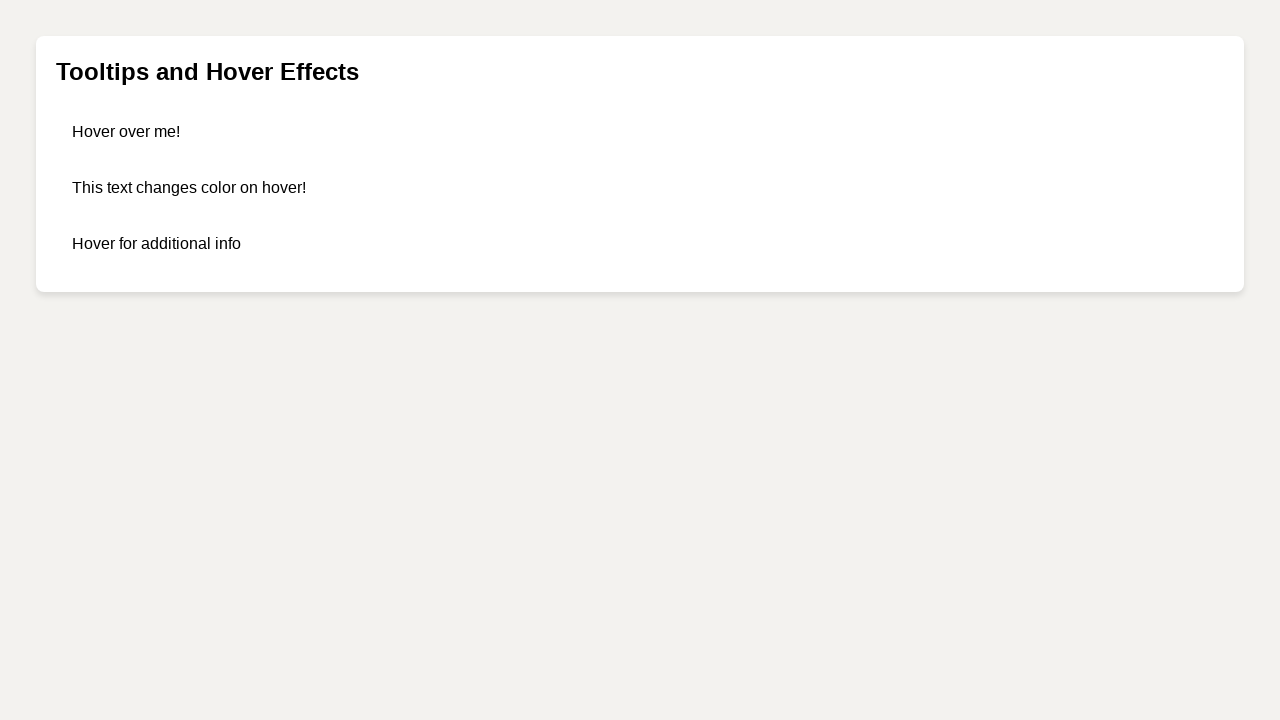

Captured initial background color: rgba(0, 0, 0, 0)
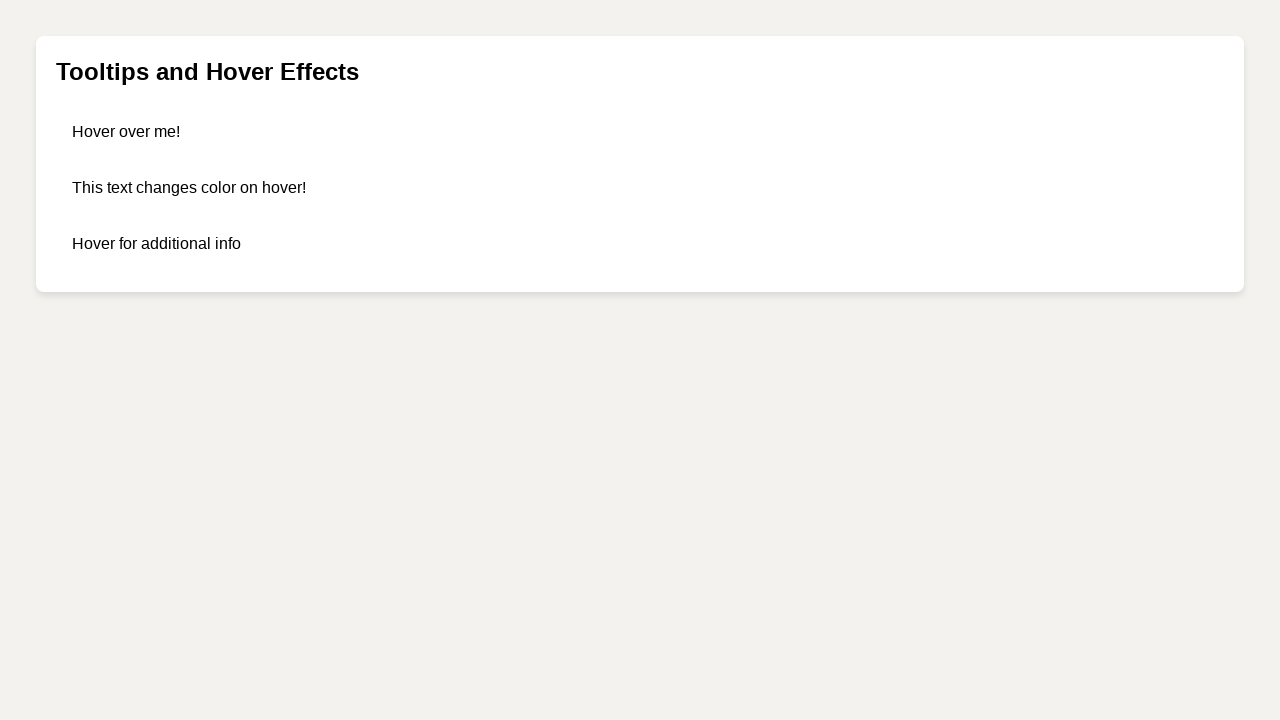

Hovered over the element at (640, 188) on xpath=//p[contains(text(),'changes color')]
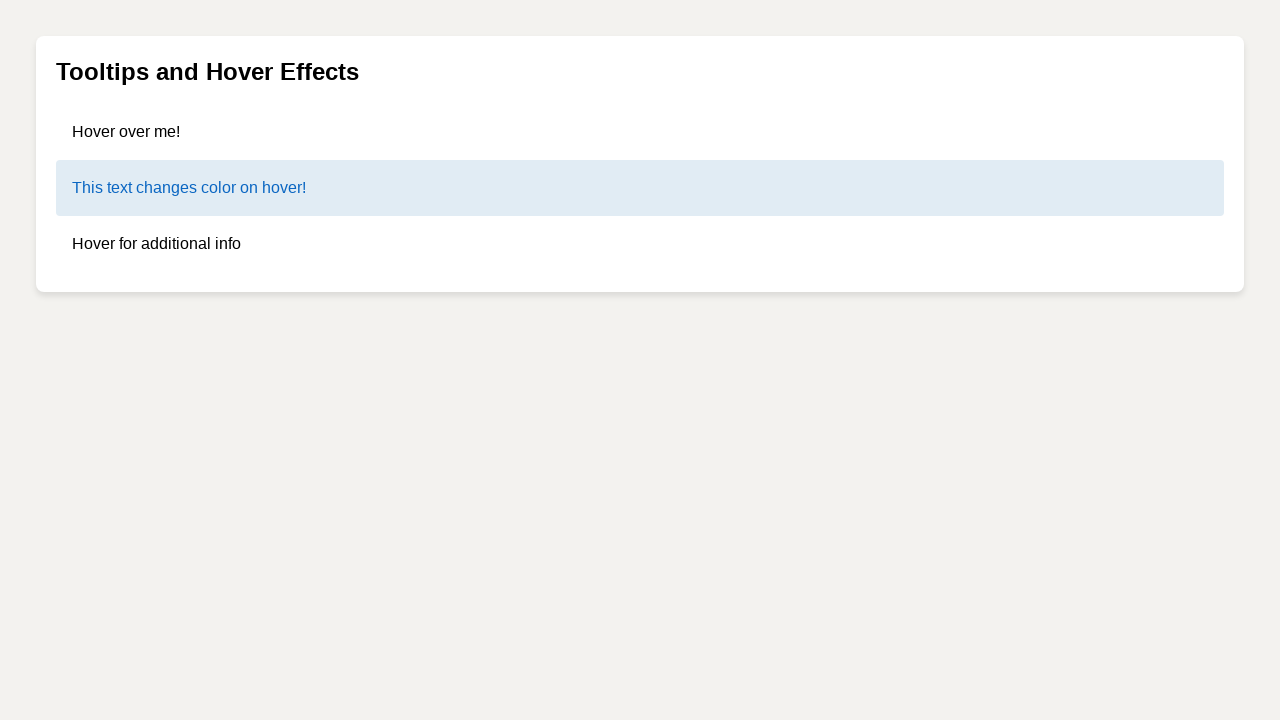

Captured background color after hover: rgb(225, 236, 244)
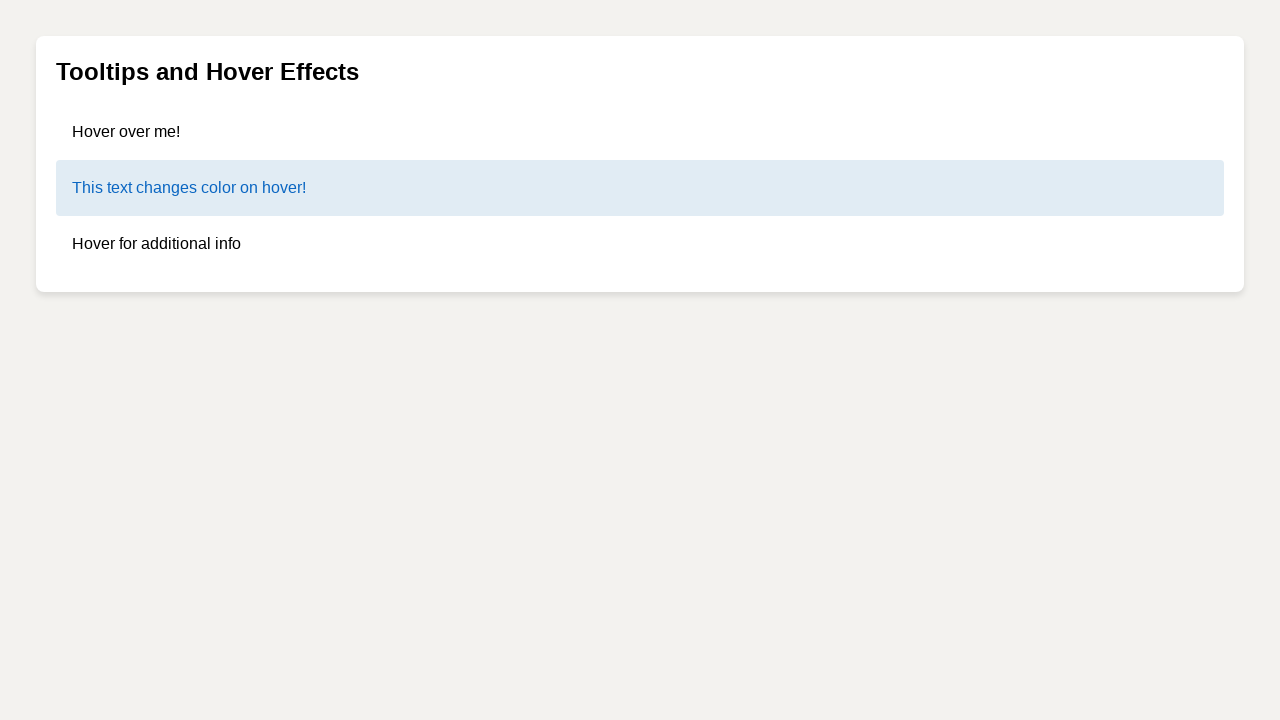

Verified that background color changed on hover
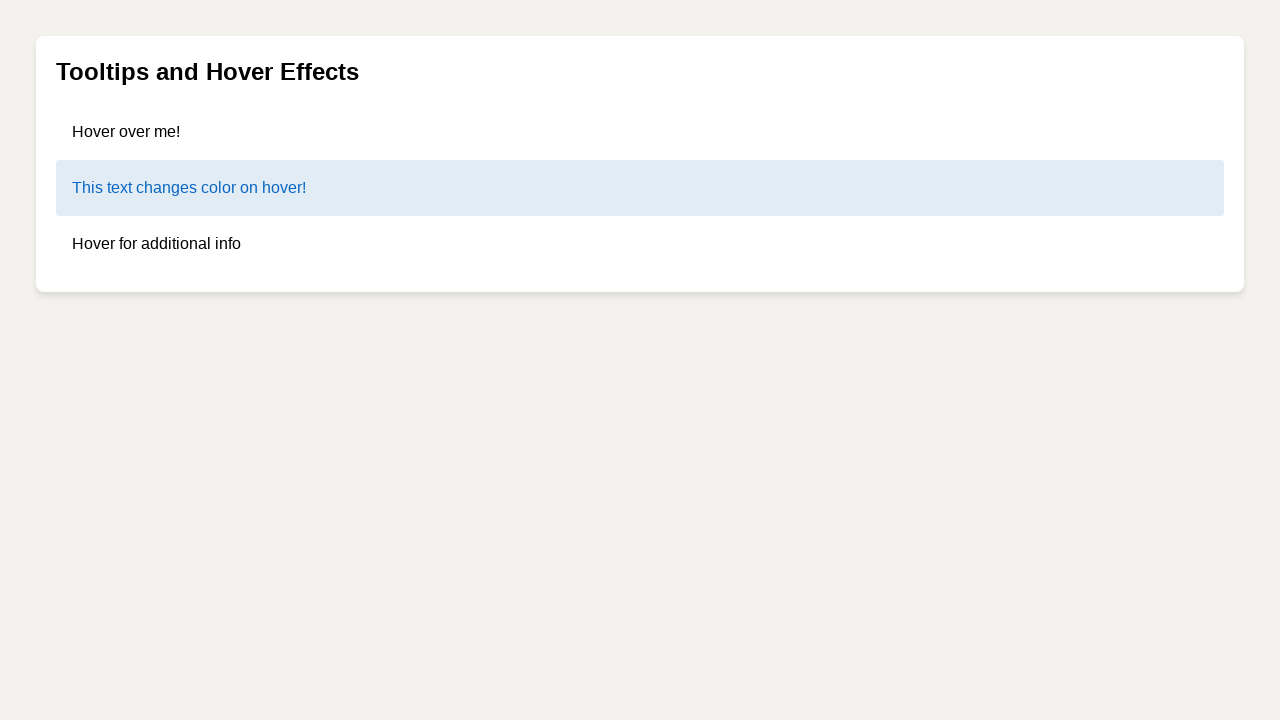

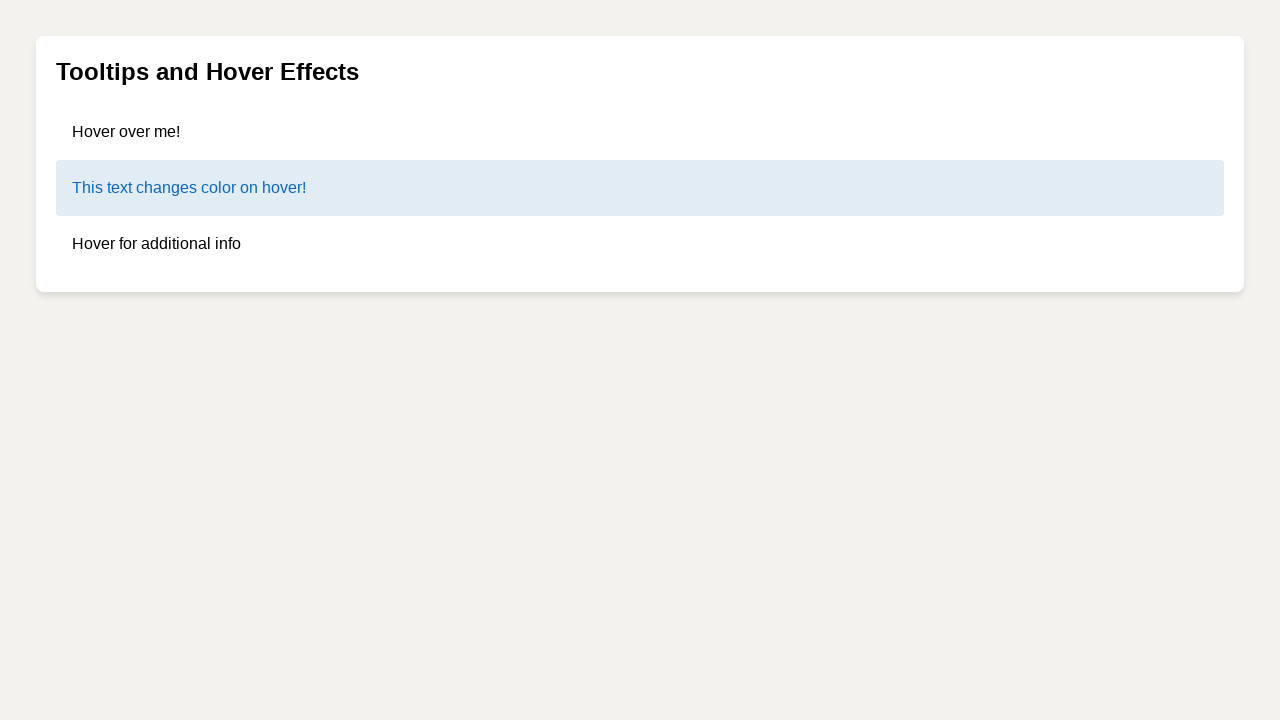